Tests checkbox, dropdown, and alert functionality on a practice automation page by selecting a checkbox, choosing the corresponding option in a dropdown, entering it in a text field, and verifying the alert message.

Starting URL: https://rahulshettyacademy.com/AutomationPractice/

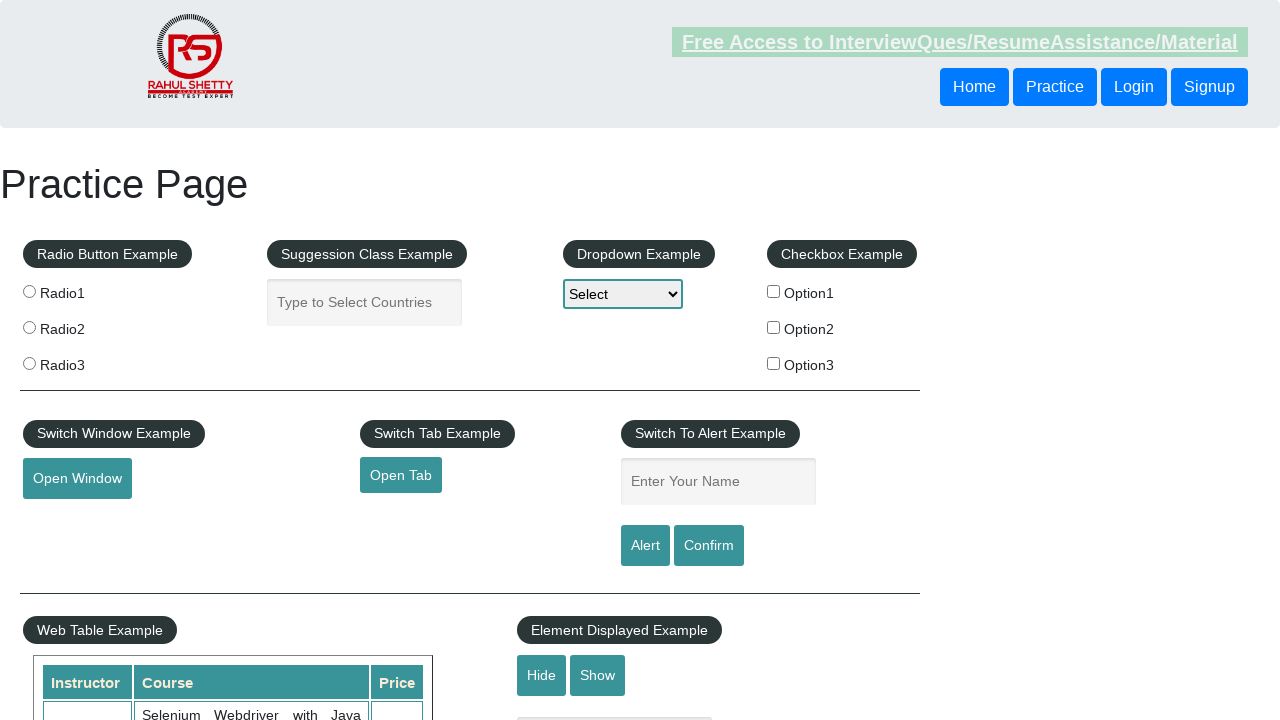

Clicked the second checkbox (Option2) at (774, 327) on xpath=//*[@id='checkbox-example']/fieldset/label[2]/input
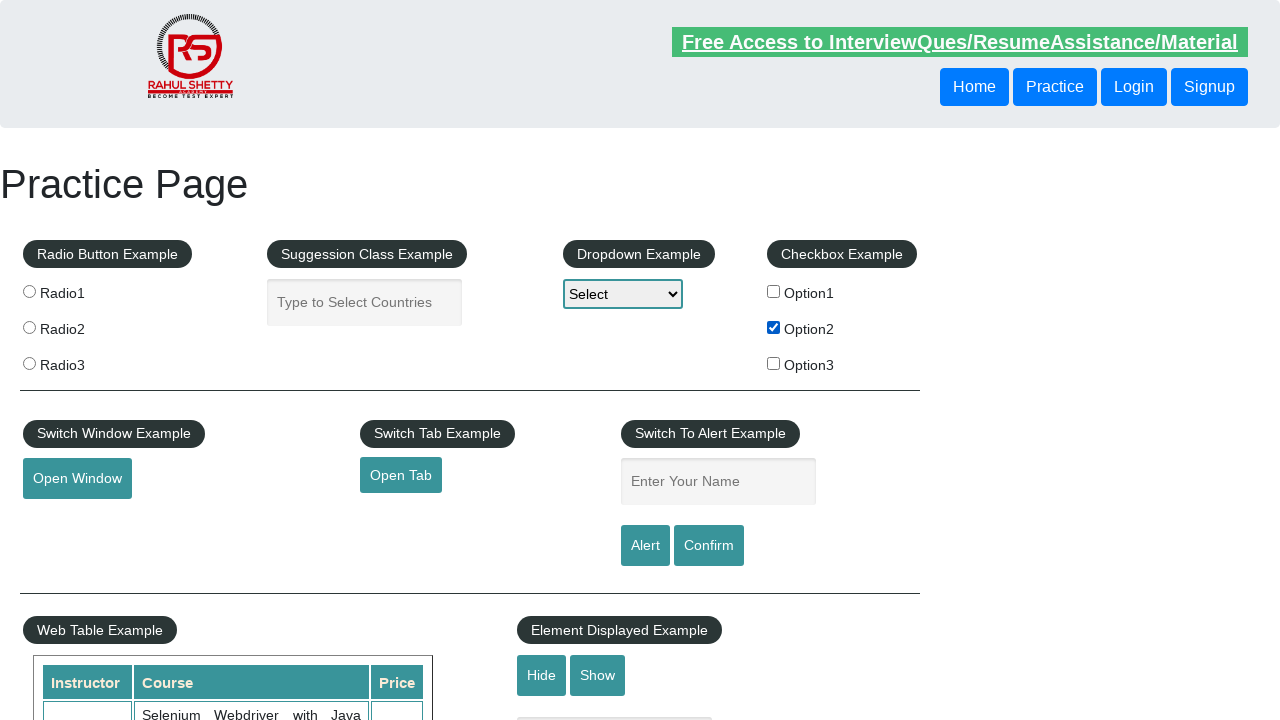

Retrieved checkbox label text: 'Option2'
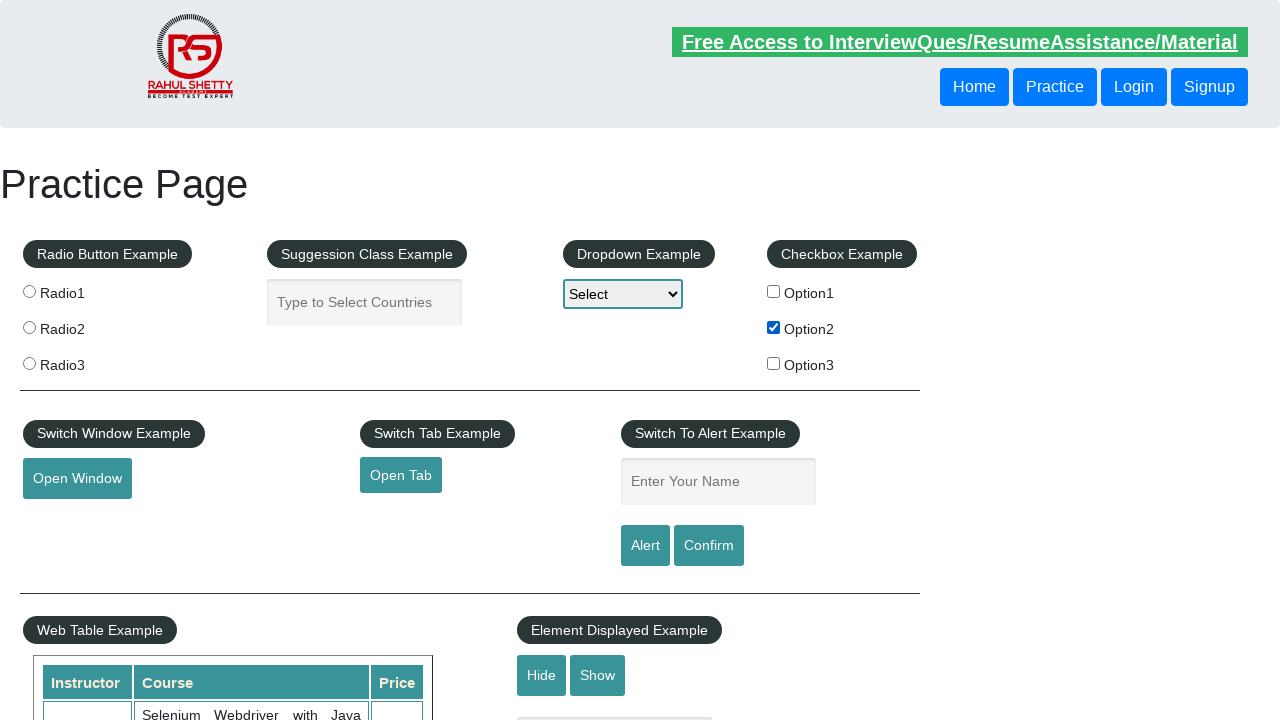

Selected 'Option2' from dropdown menu on #dropdown-class-example
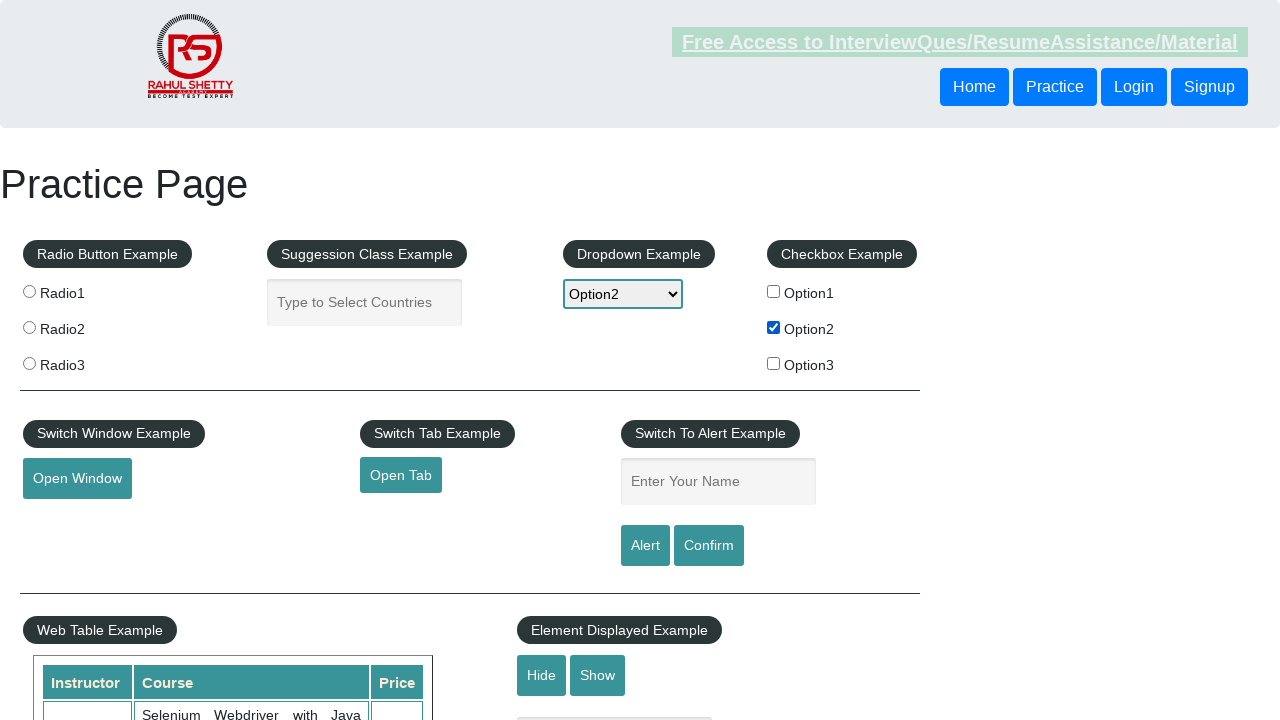

Entered 'Option2' in the name field on input[name='enter-name']
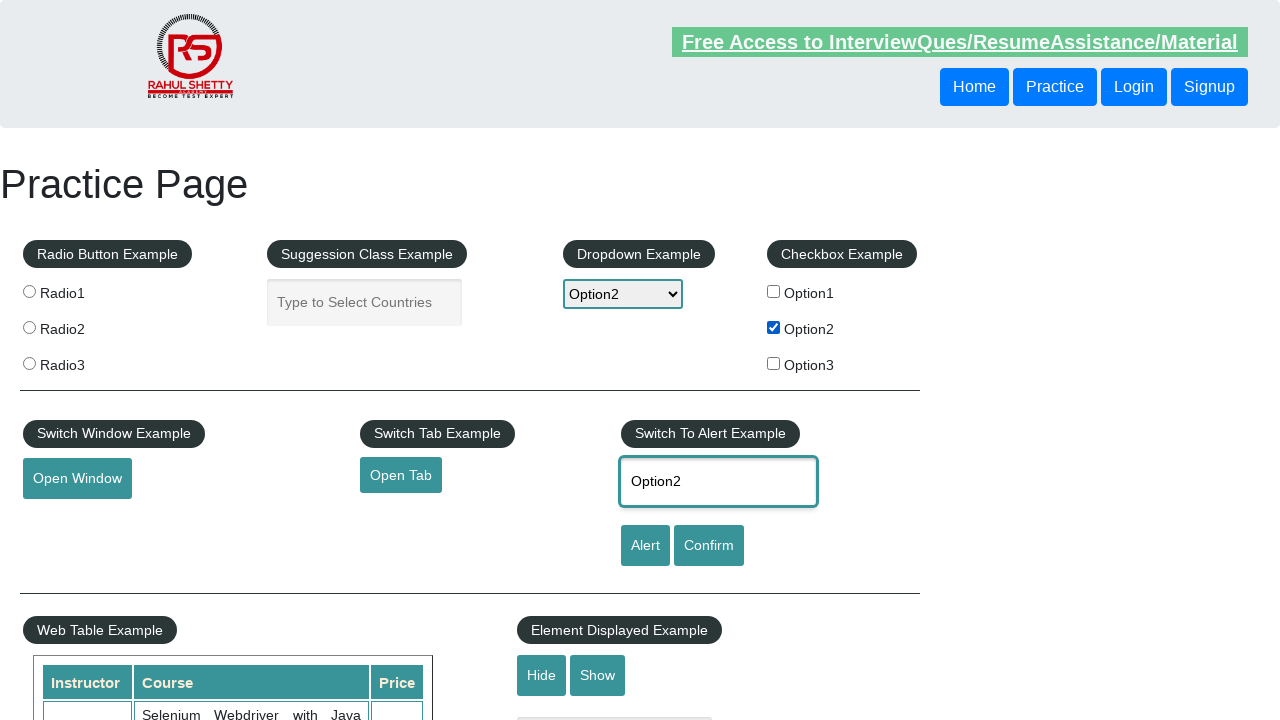

Clicked the alert button at (645, 546) on #alertbtn
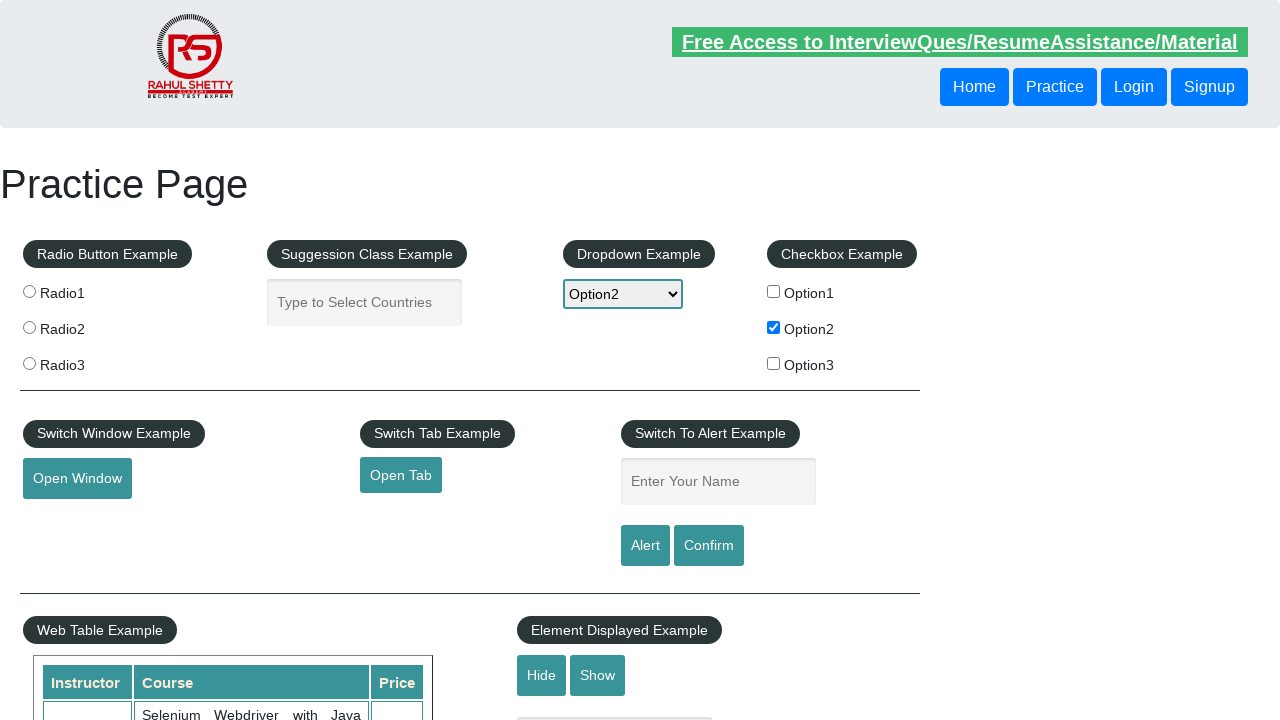

Set up dialog handler to accept alerts
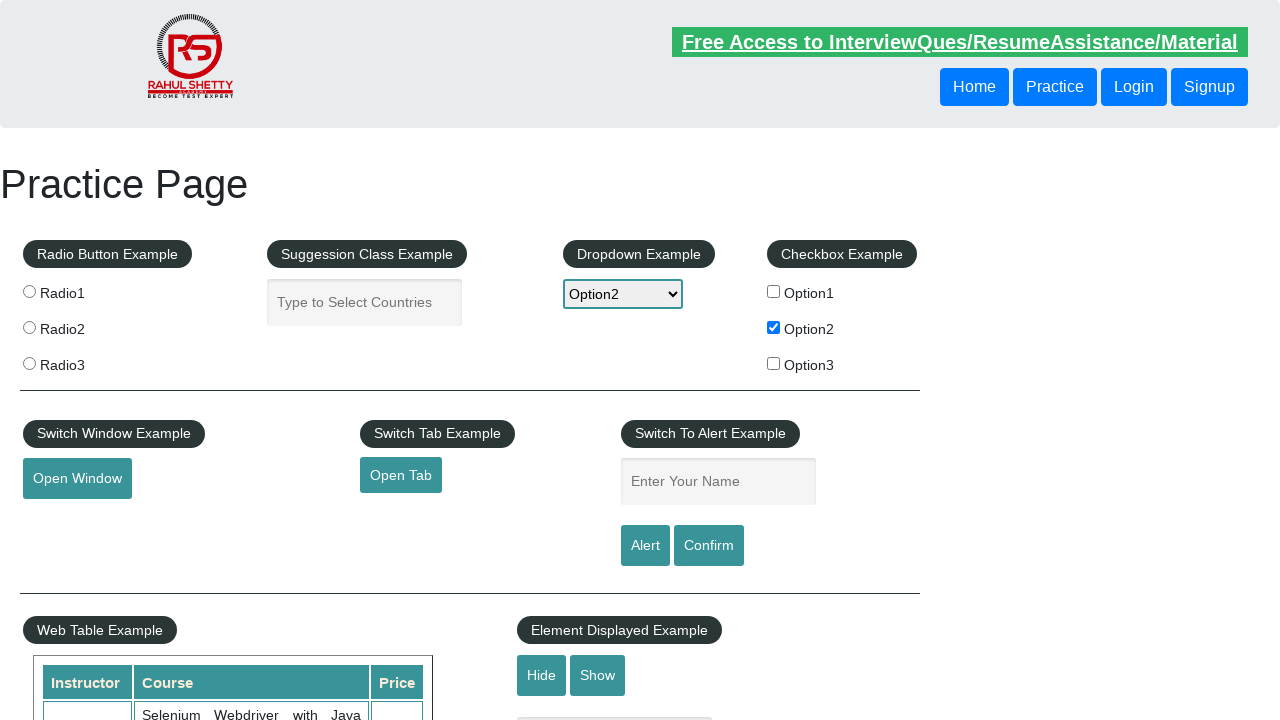

Waited 500ms for alert to appear and be handled
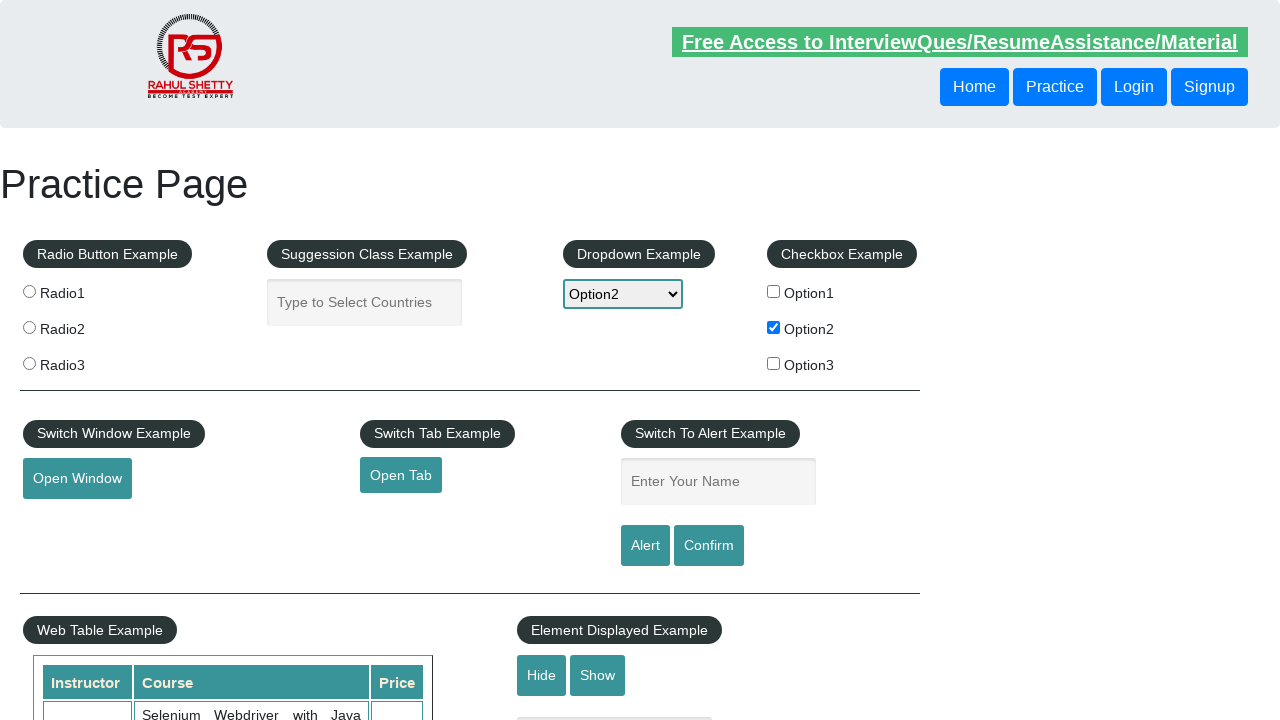

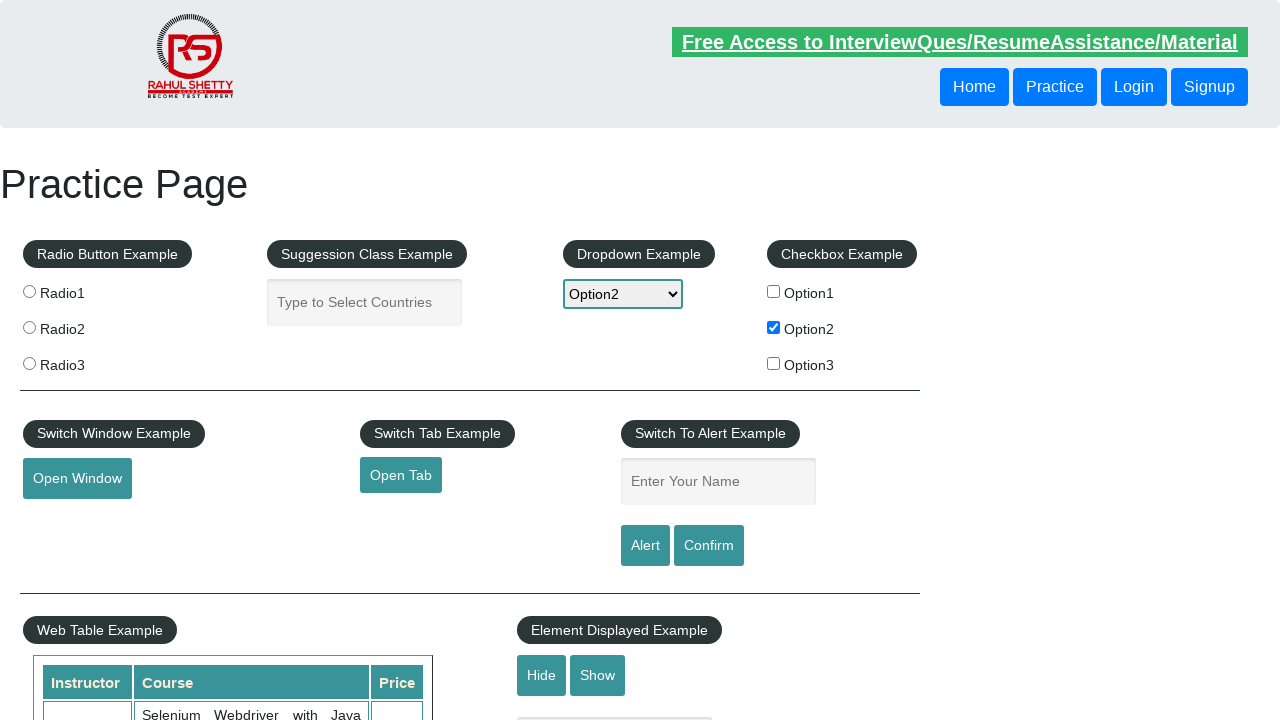